Tests drag and drop functionality by dragging element A to element B's position and verifying the elements swap positions

Starting URL: https://the-internet.herokuapp.com/drag_and_drop

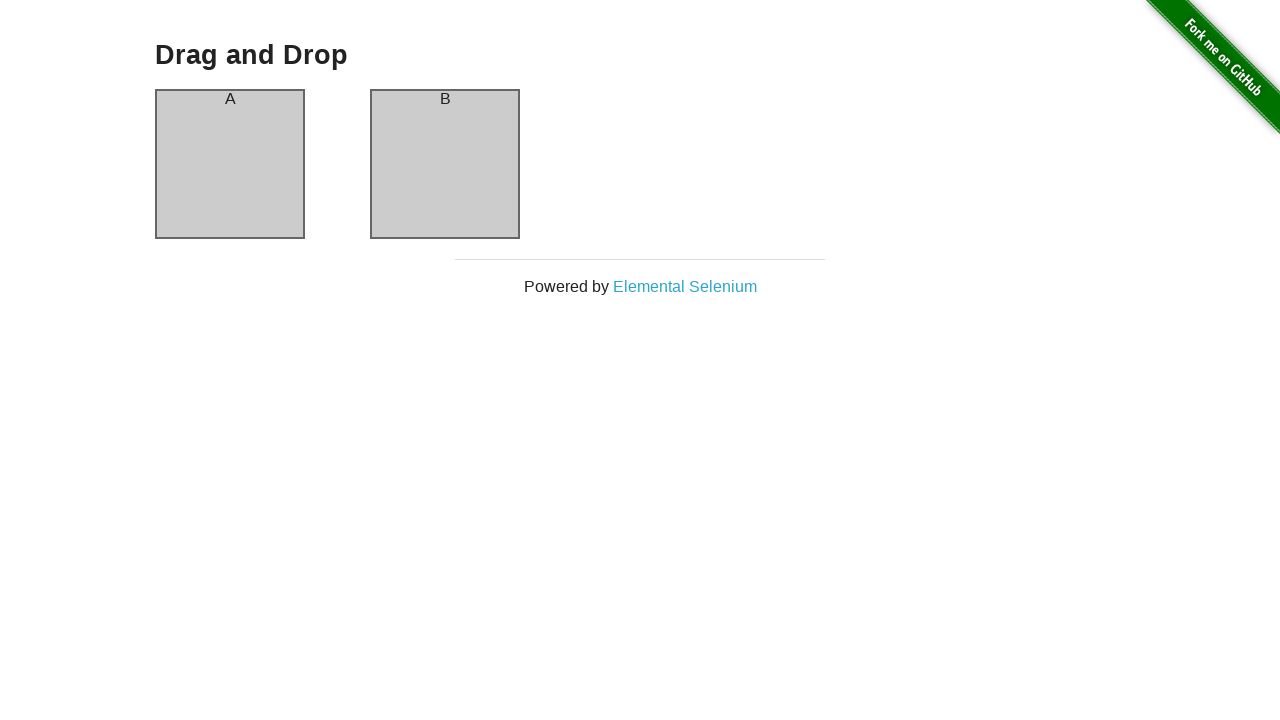

Waited for column A element to be present
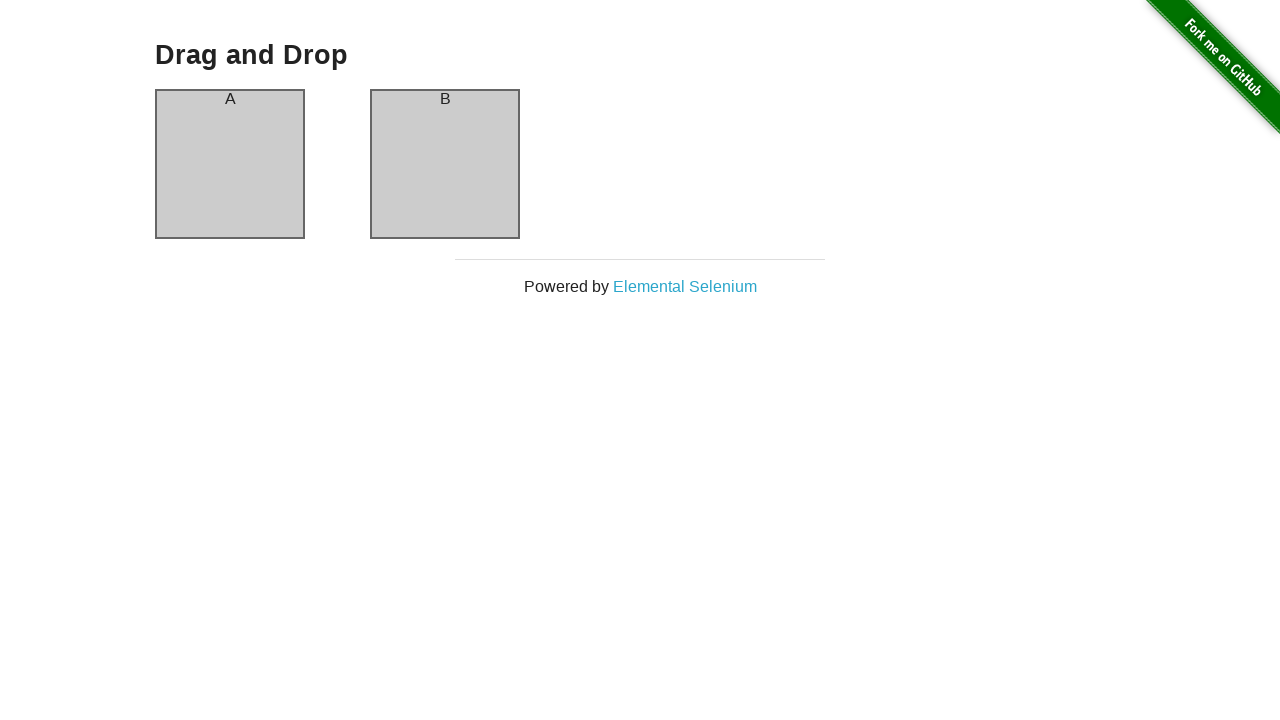

Verified column A initially contains 'A'
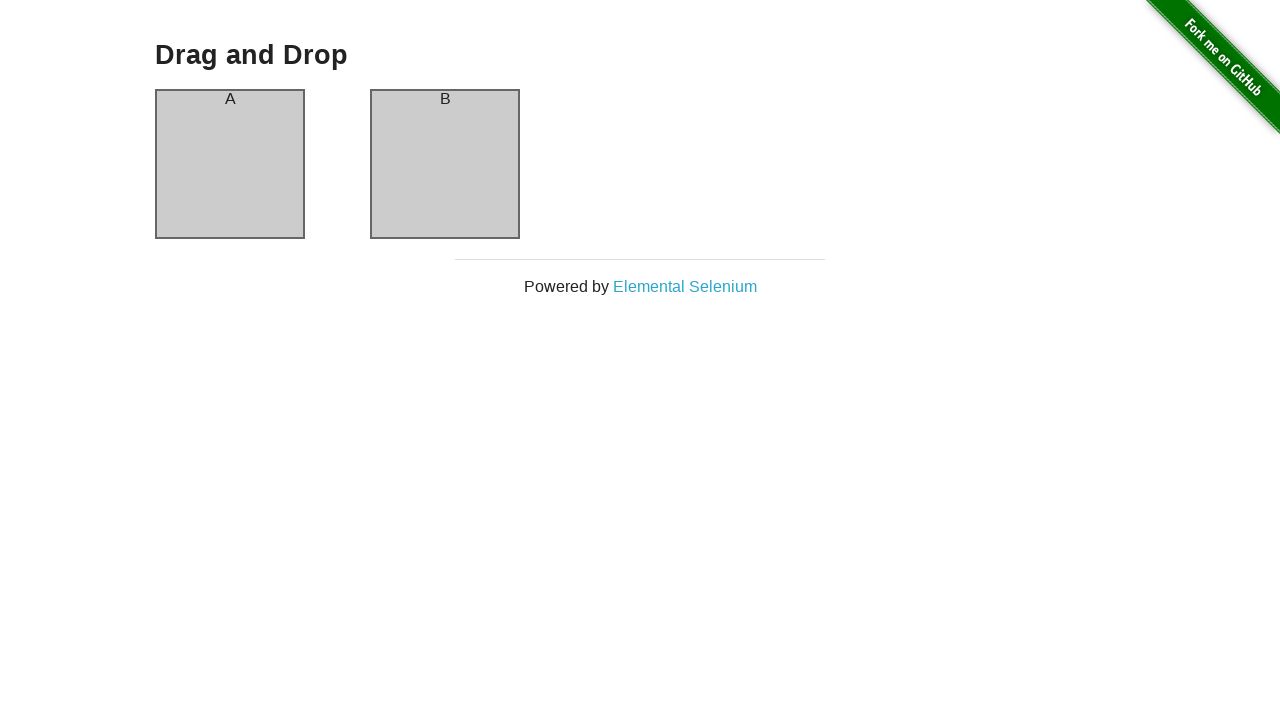

Dragged column A to column B position at (445, 164)
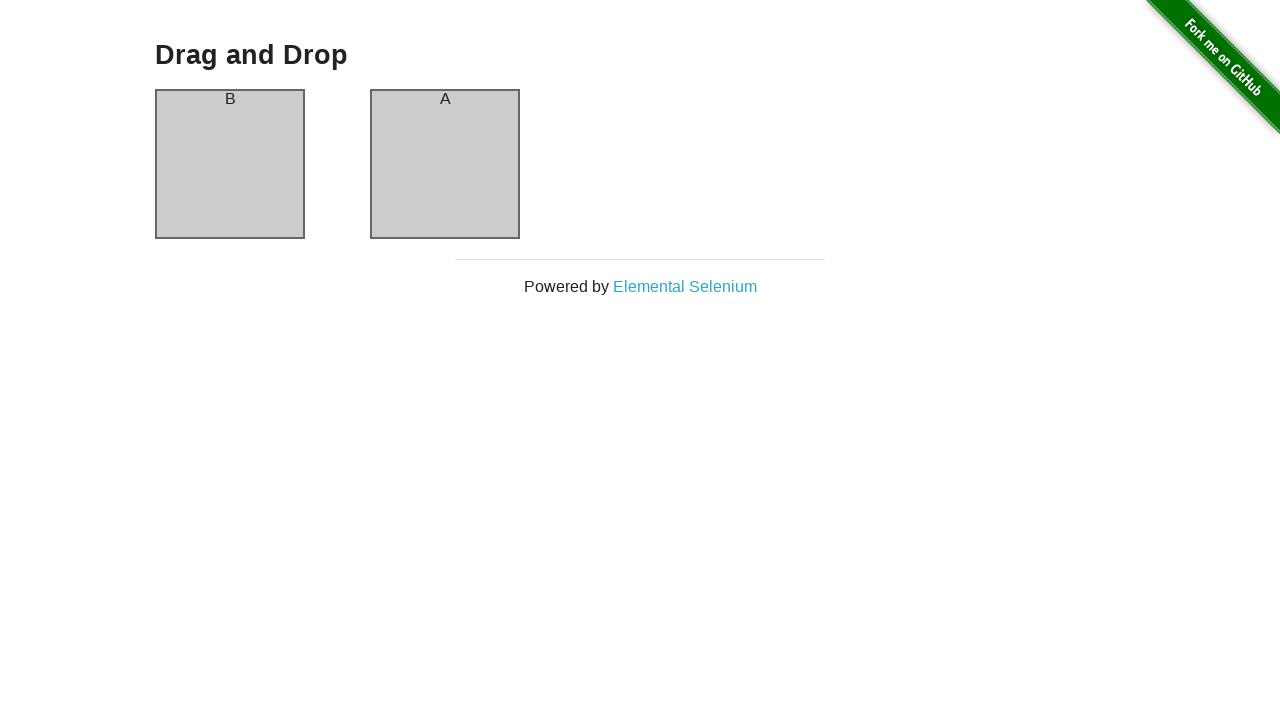

Waited 500ms for drag animation to complete
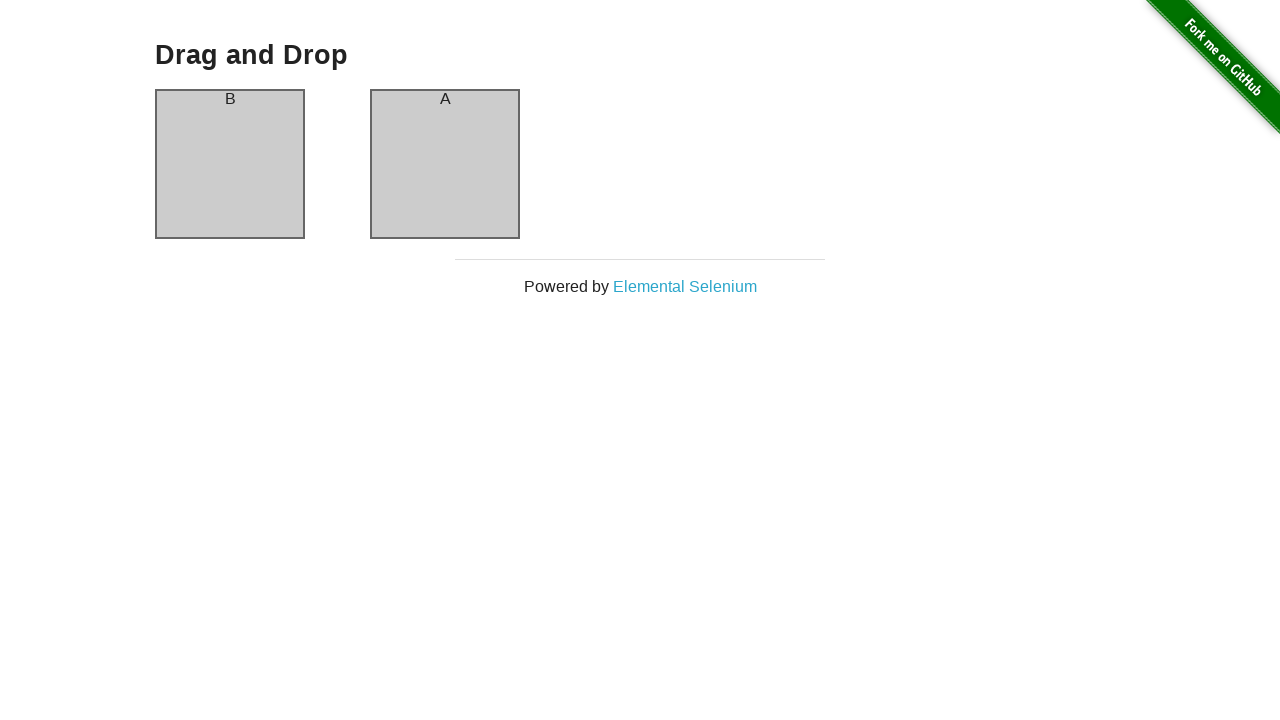

Verified column A now contains 'B' after drag and drop swap
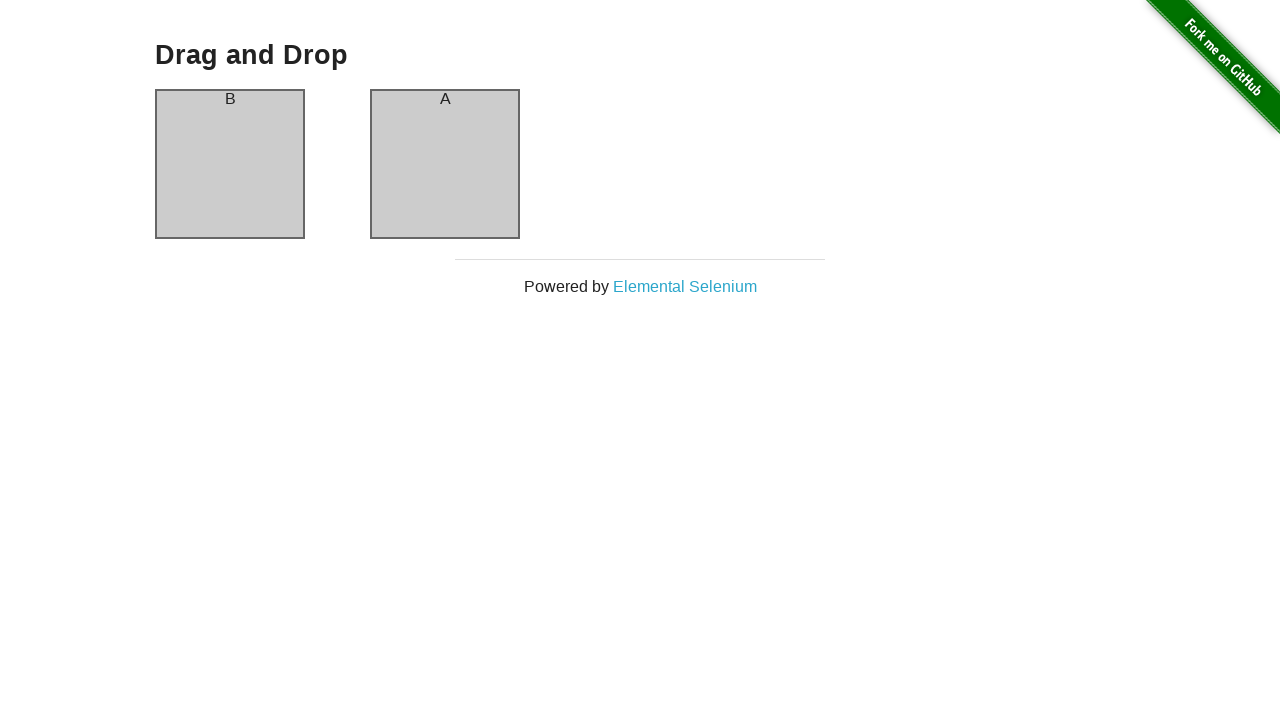

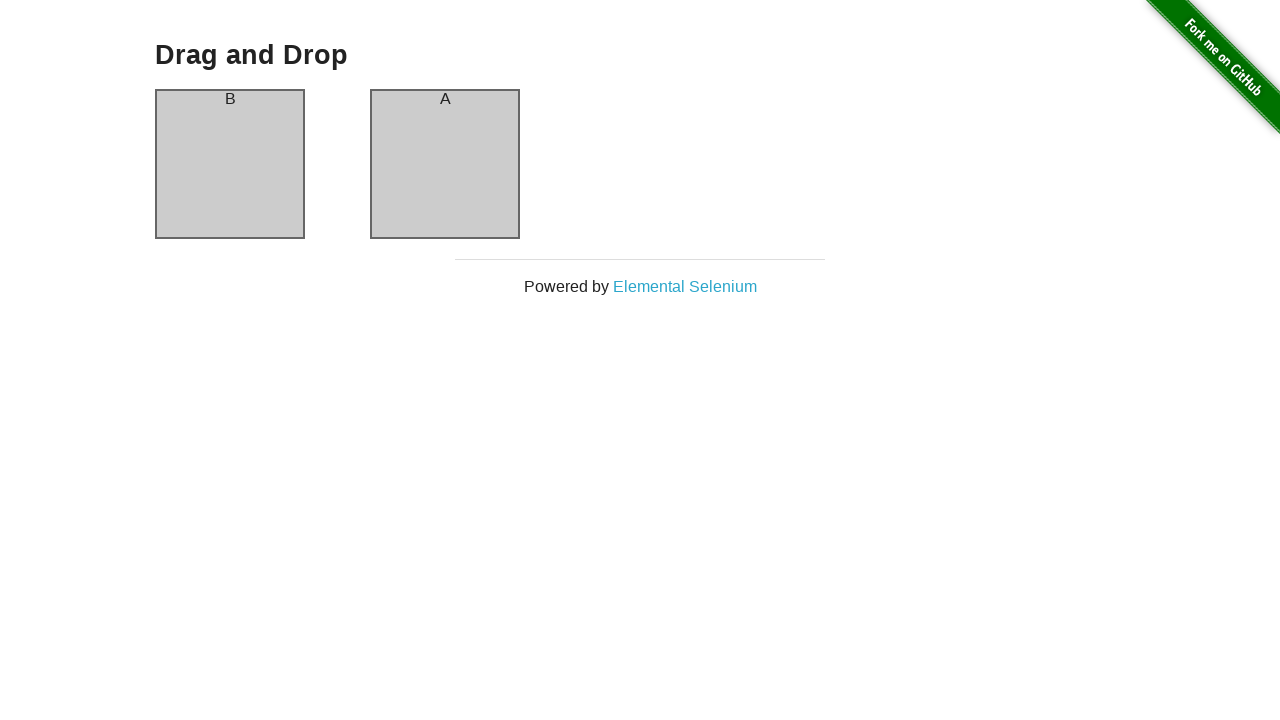